Tests a loading images page by waiting for the loading spinner to disappear, then verifies that the award image element is present and visible.

Starting URL: https://bonigarcia.dev/selenium-webdriver-java/loading-images.html

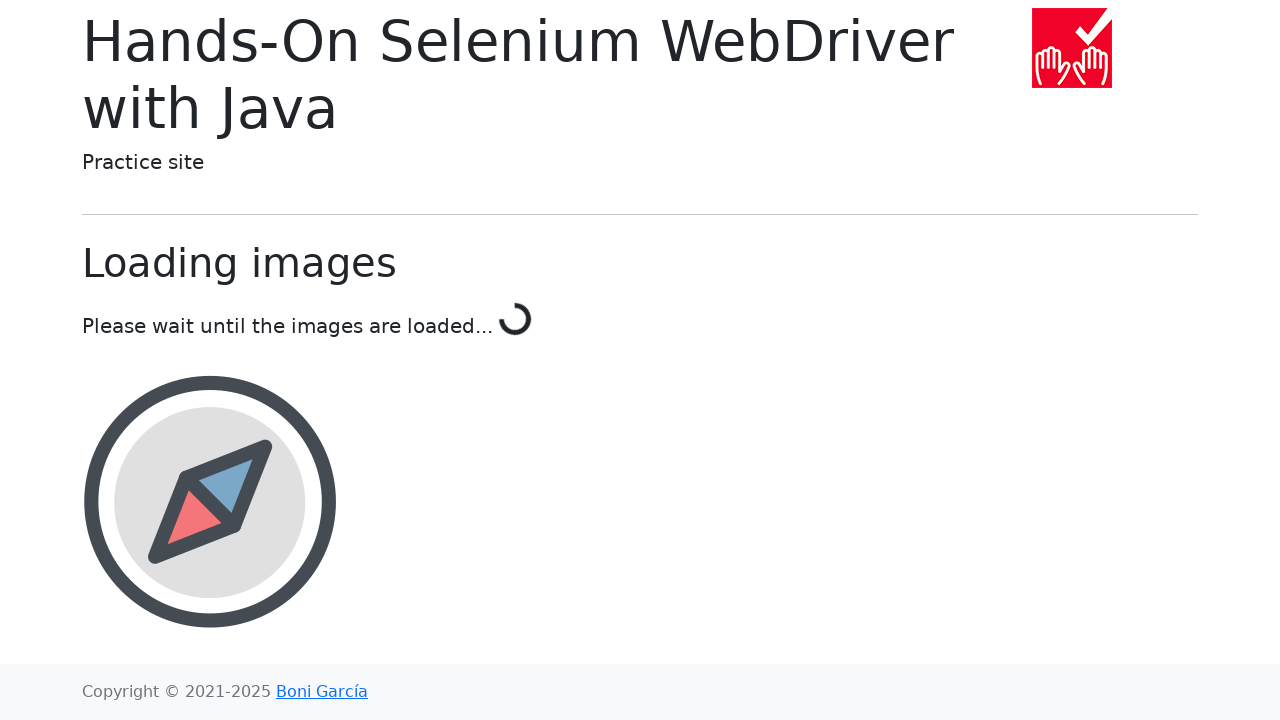

Waited for loading spinner to disappear
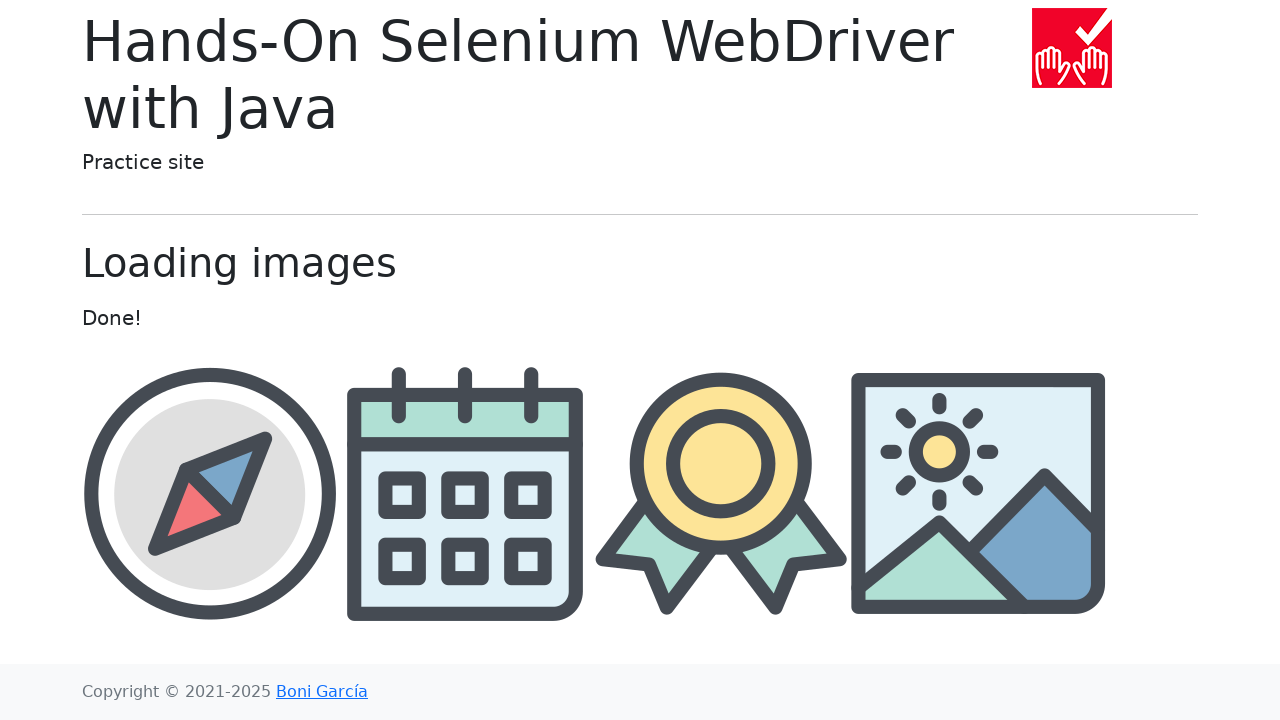

Located award image element
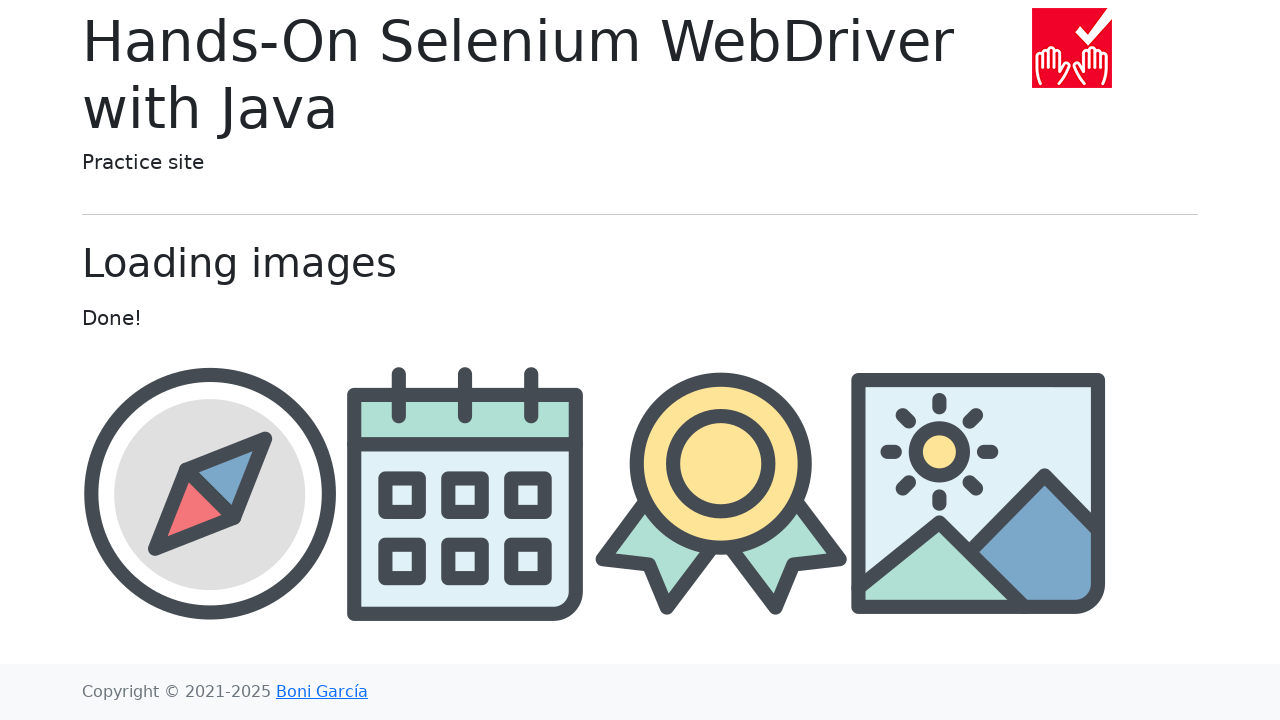

Award image element is visible
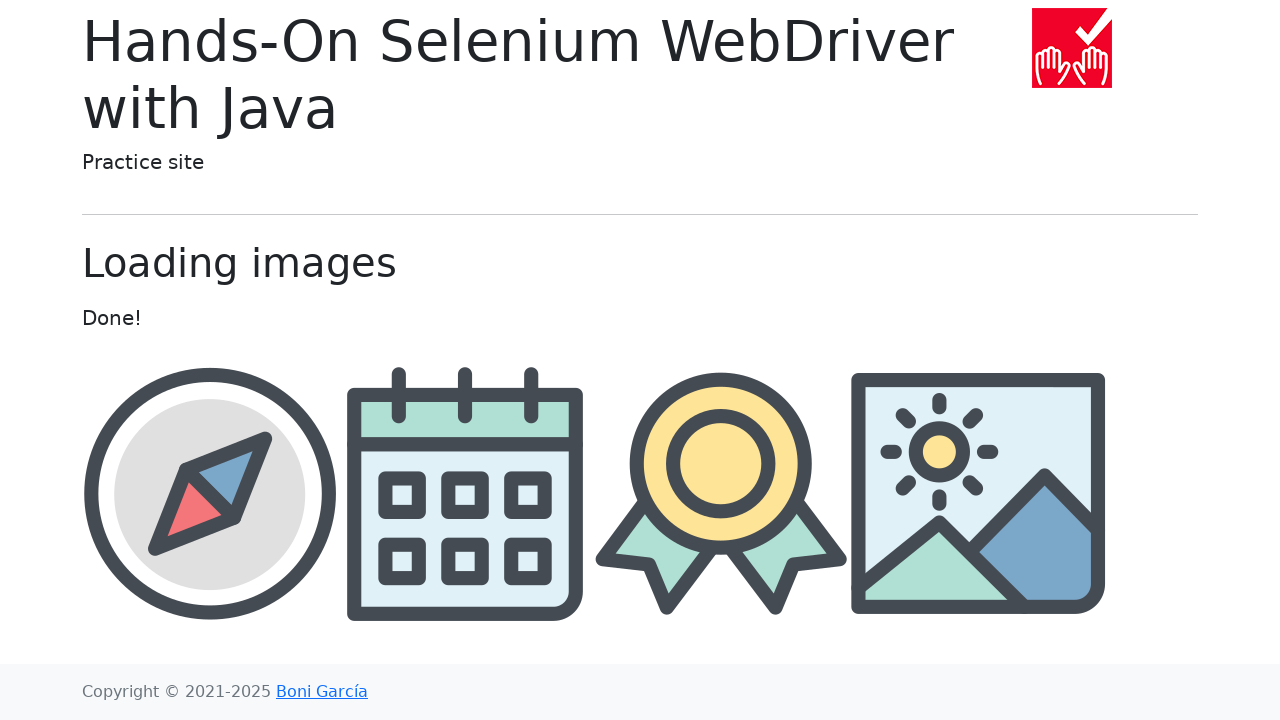

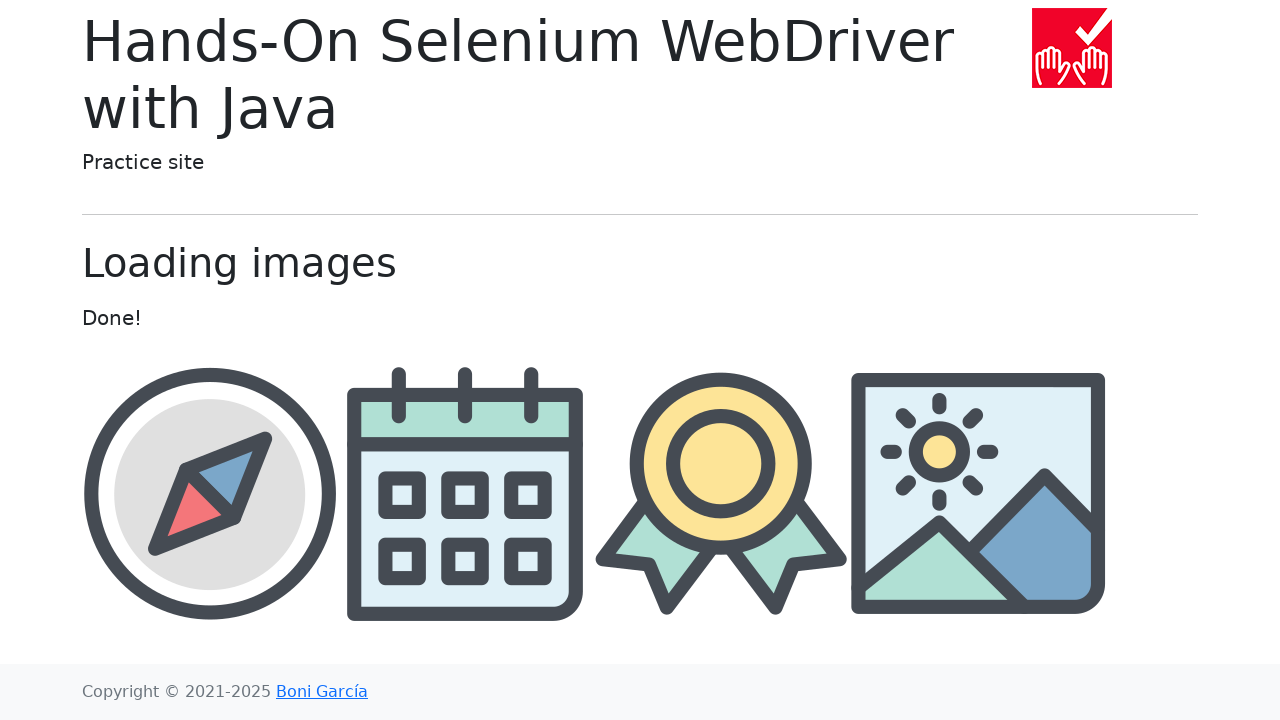